Tests table sorting functionality and searches for a specific item ("Rice") across paginated results, retrieving its price when found

Starting URL: https://rahulshettyacademy.com/seleniumPractise/#/offers

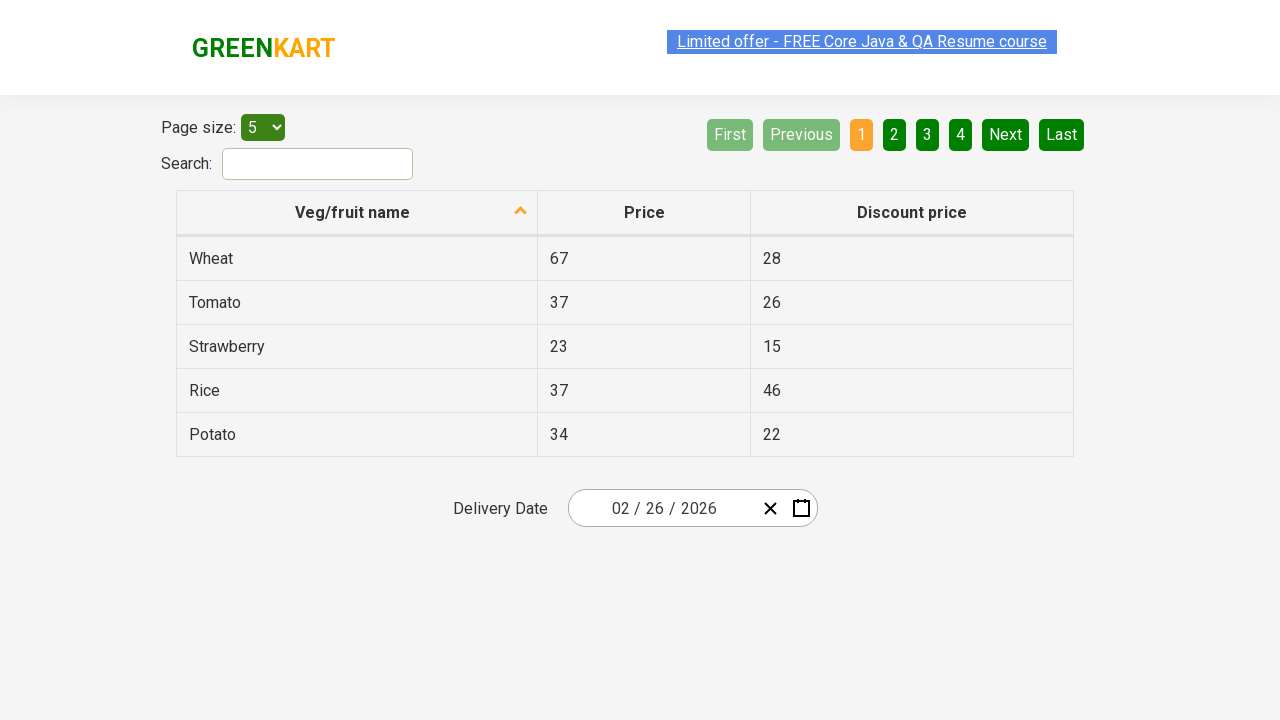

Clicked first table header to sort the table at (357, 213) on xpath=//tr/th[1]
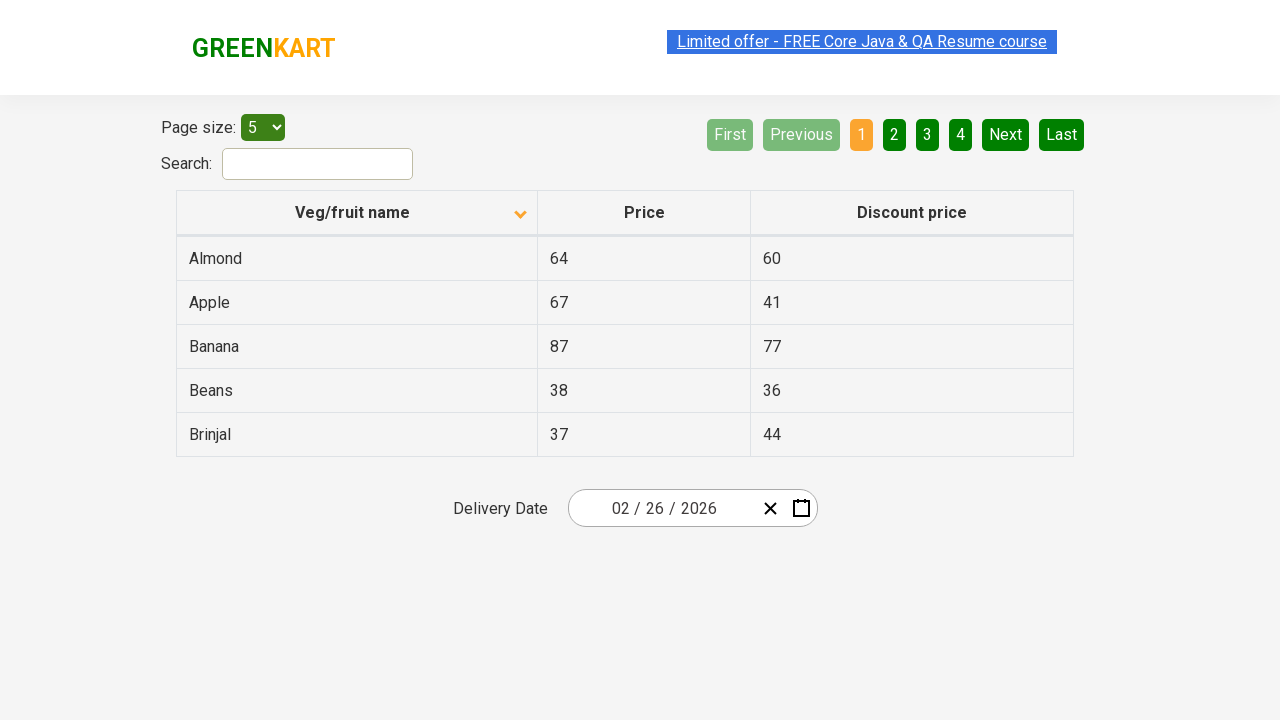

Table loaded and first column cells are visible
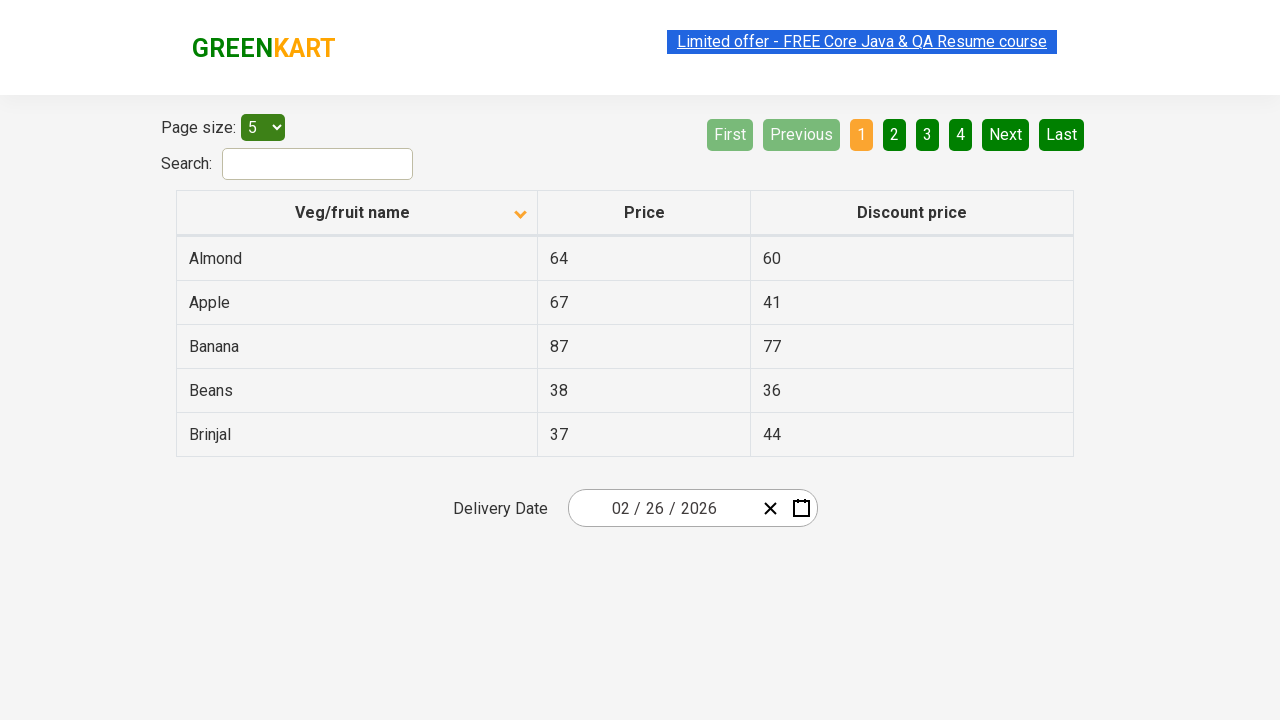

Retrieved all items from first table column
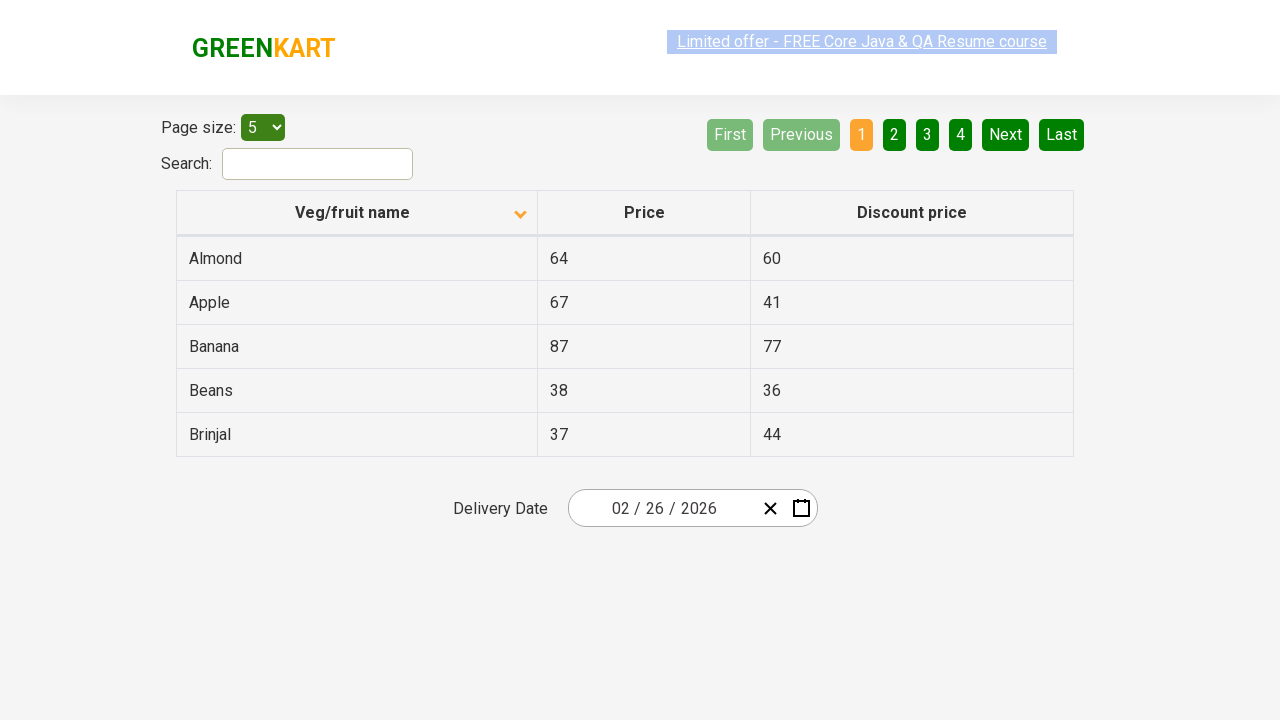

Created sorted reference list of items
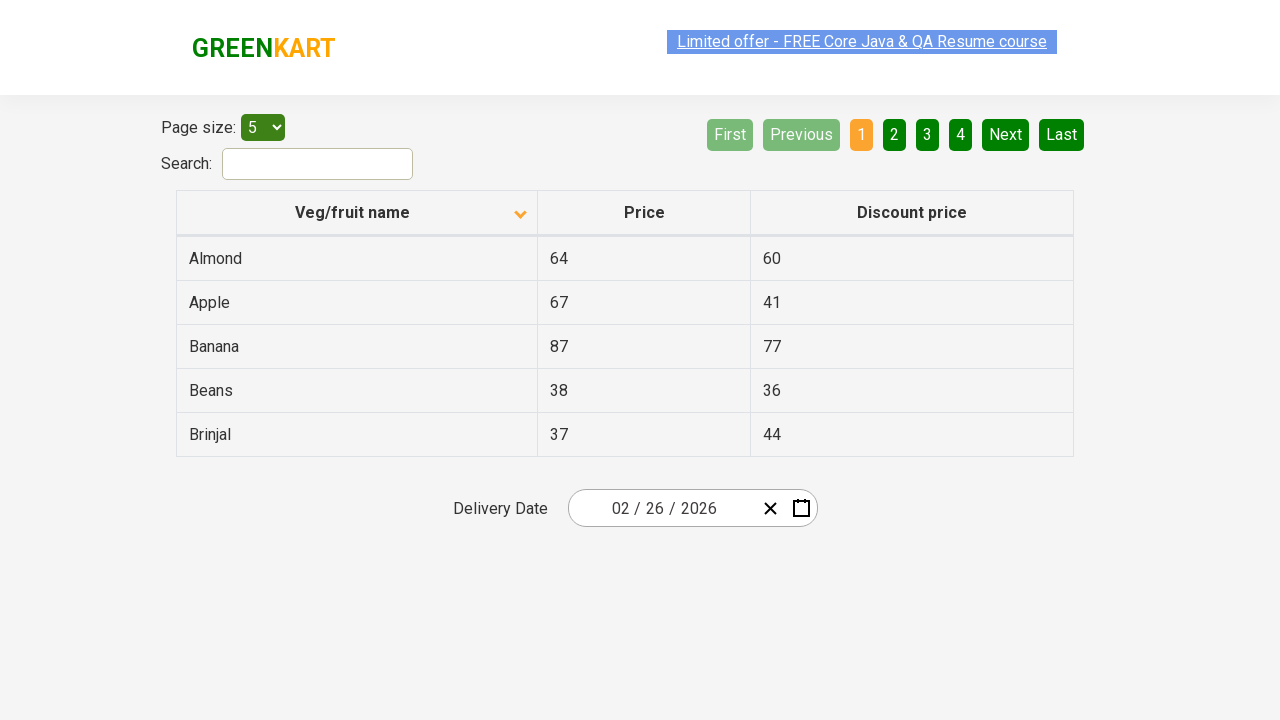

Verified that table is properly sorted in ascending order
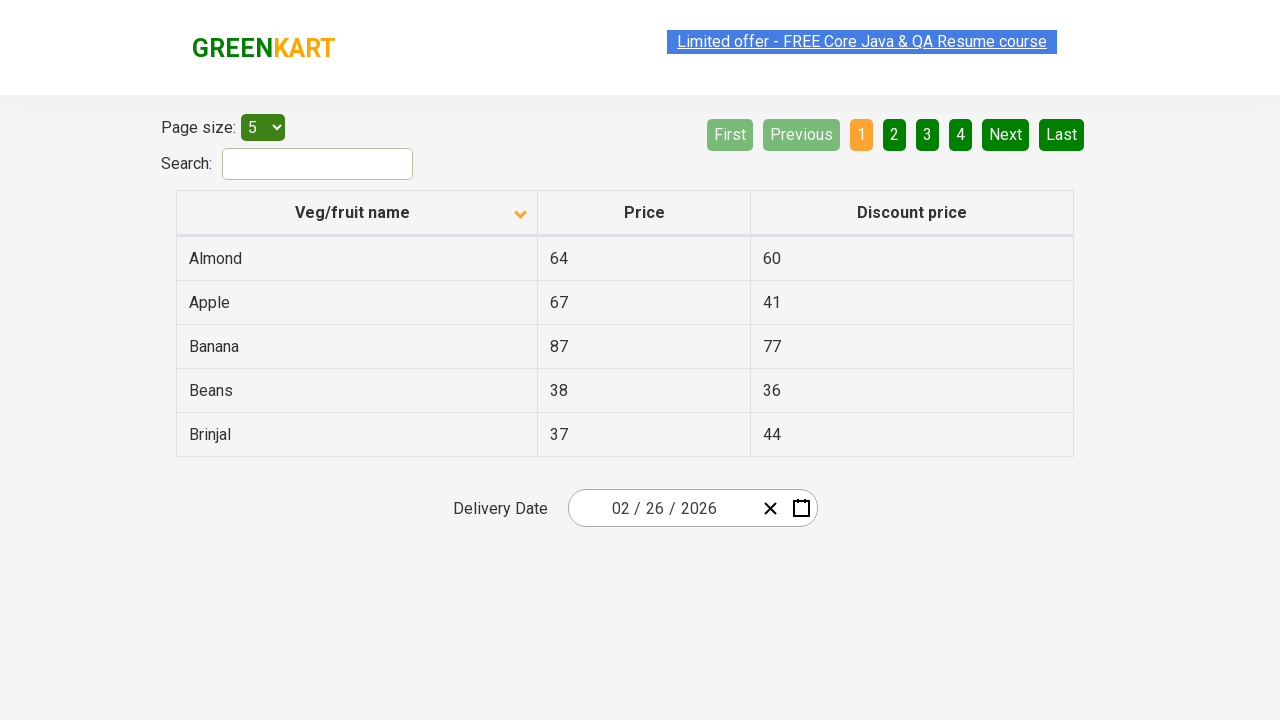

Located all rows in current page
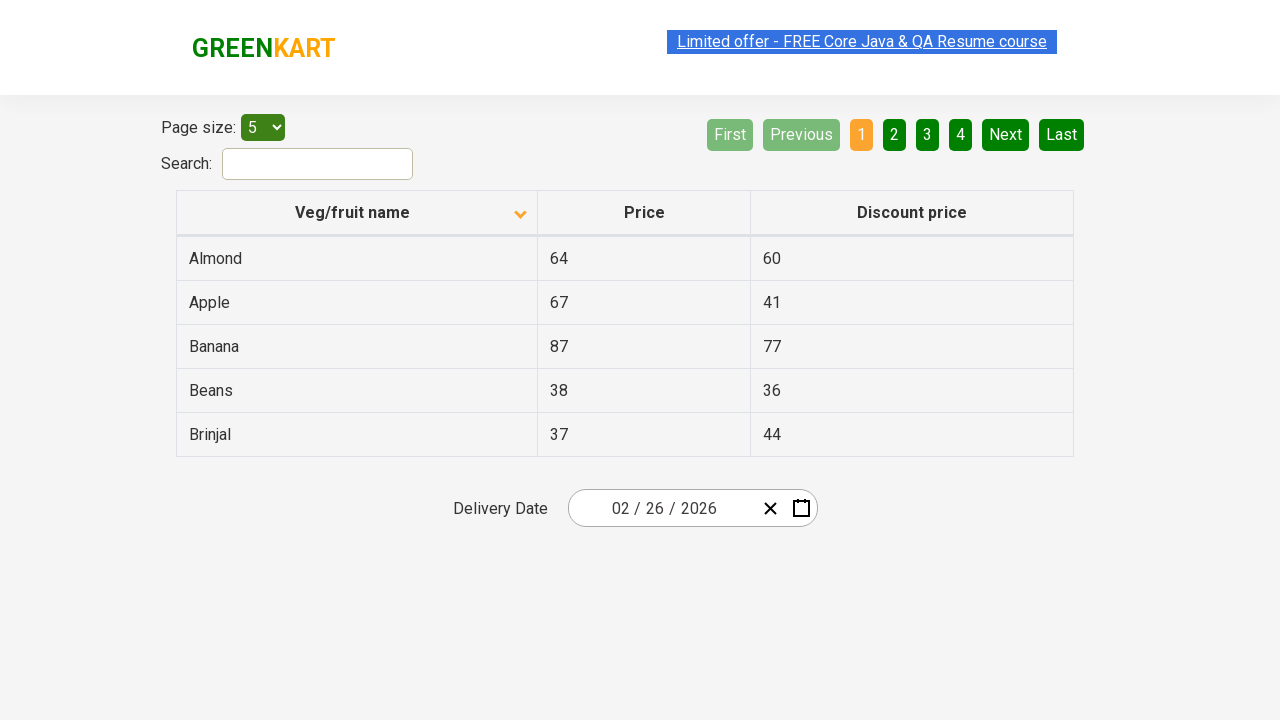

Filtered rows to find 'Rice' items
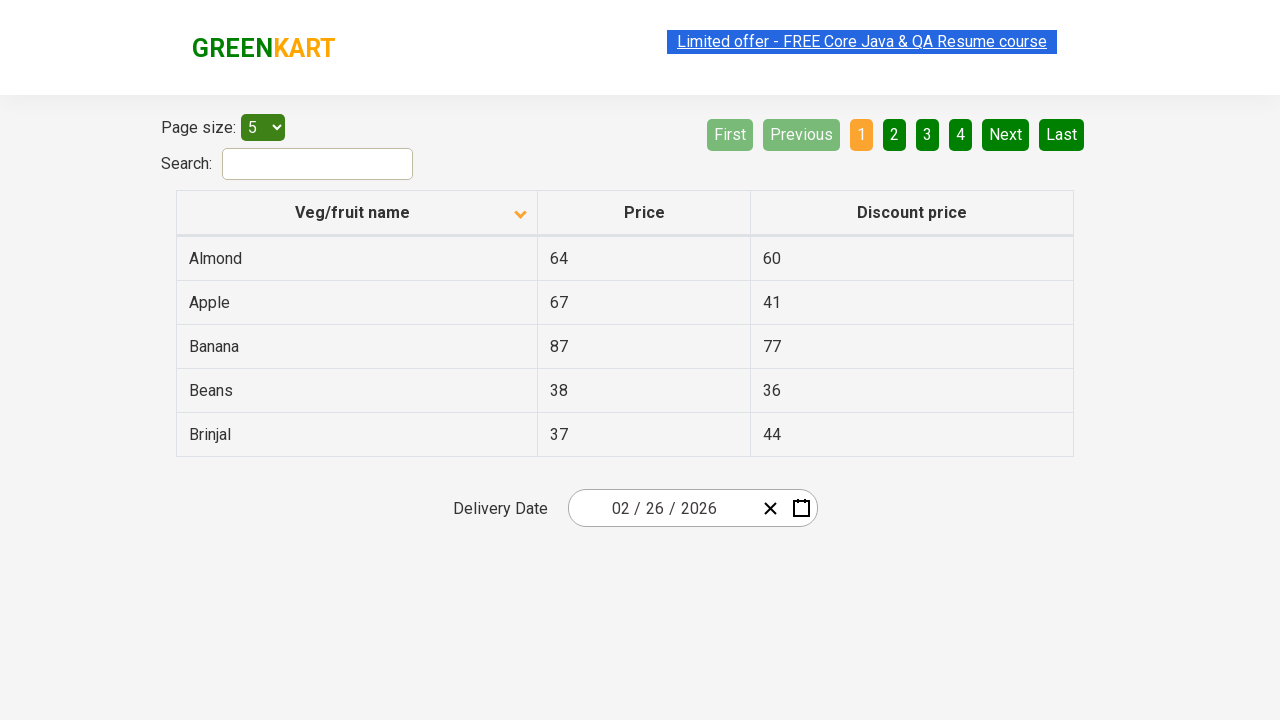

'Rice' not found on current page, clicked 'Next' button to navigate to next page at (1006, 134) on [aria-label='Next']
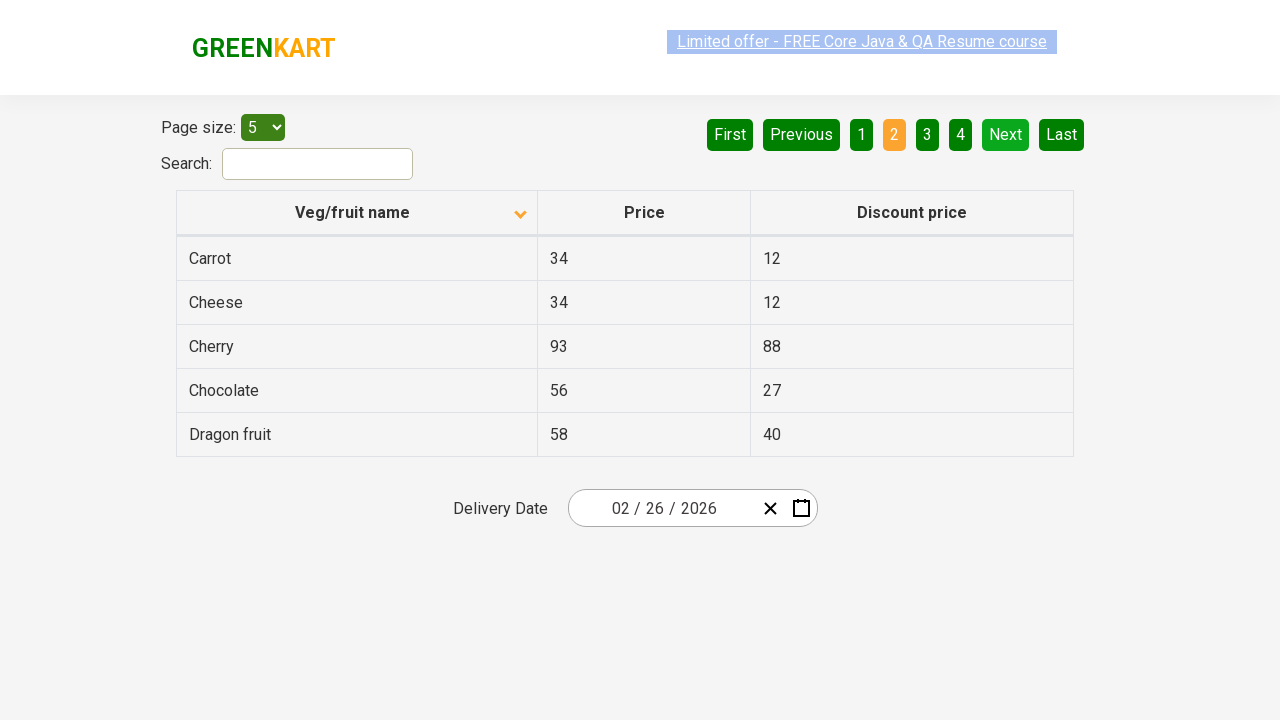

Next page loaded and table cells are visible
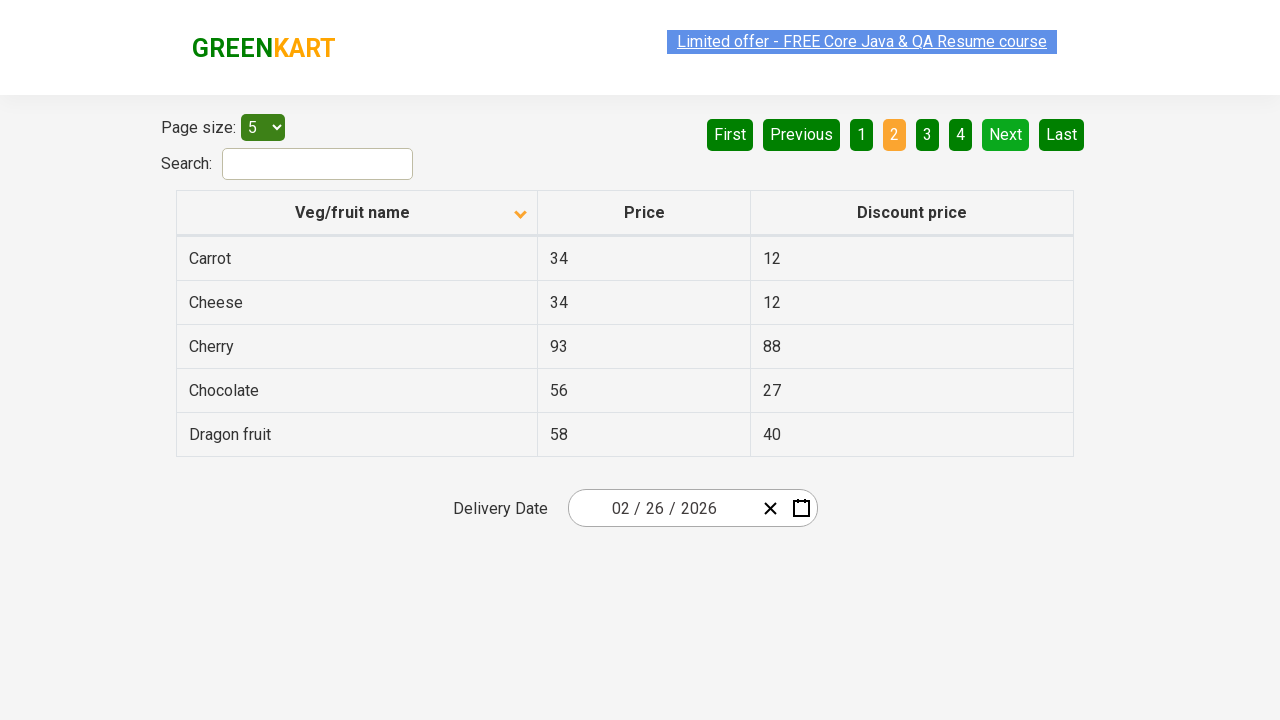

Located all rows in current page
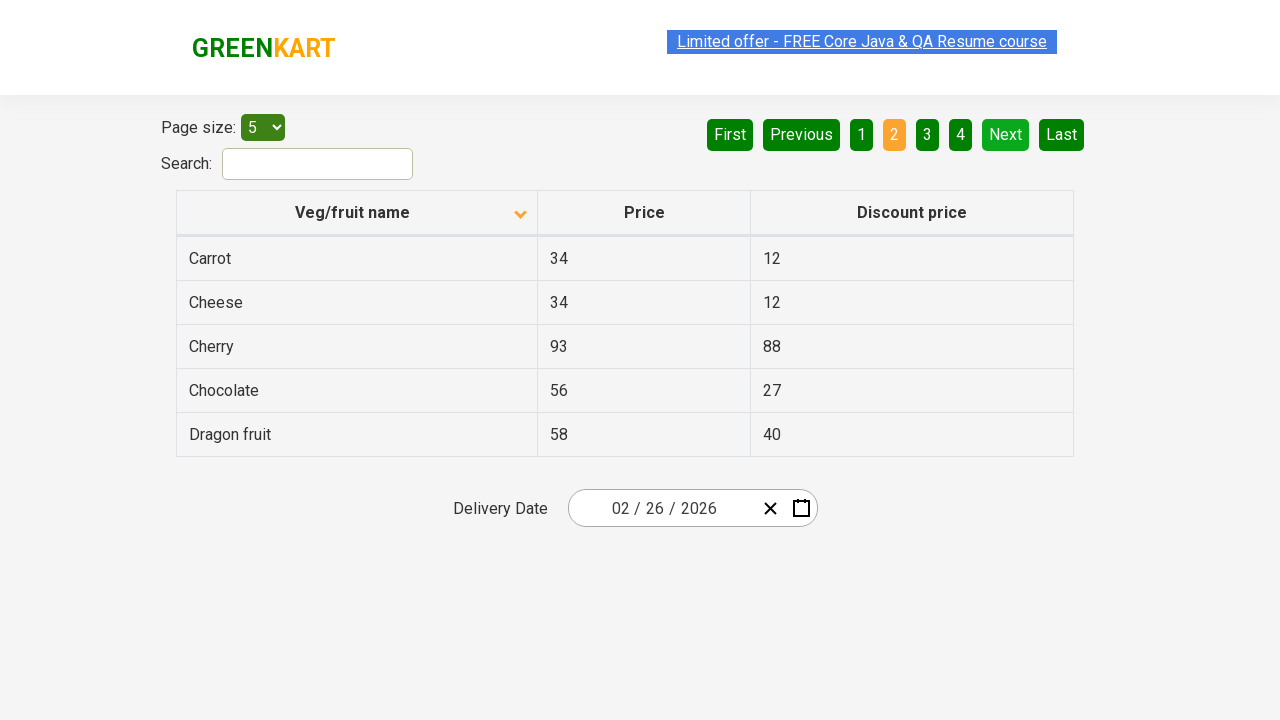

Filtered rows to find 'Rice' items
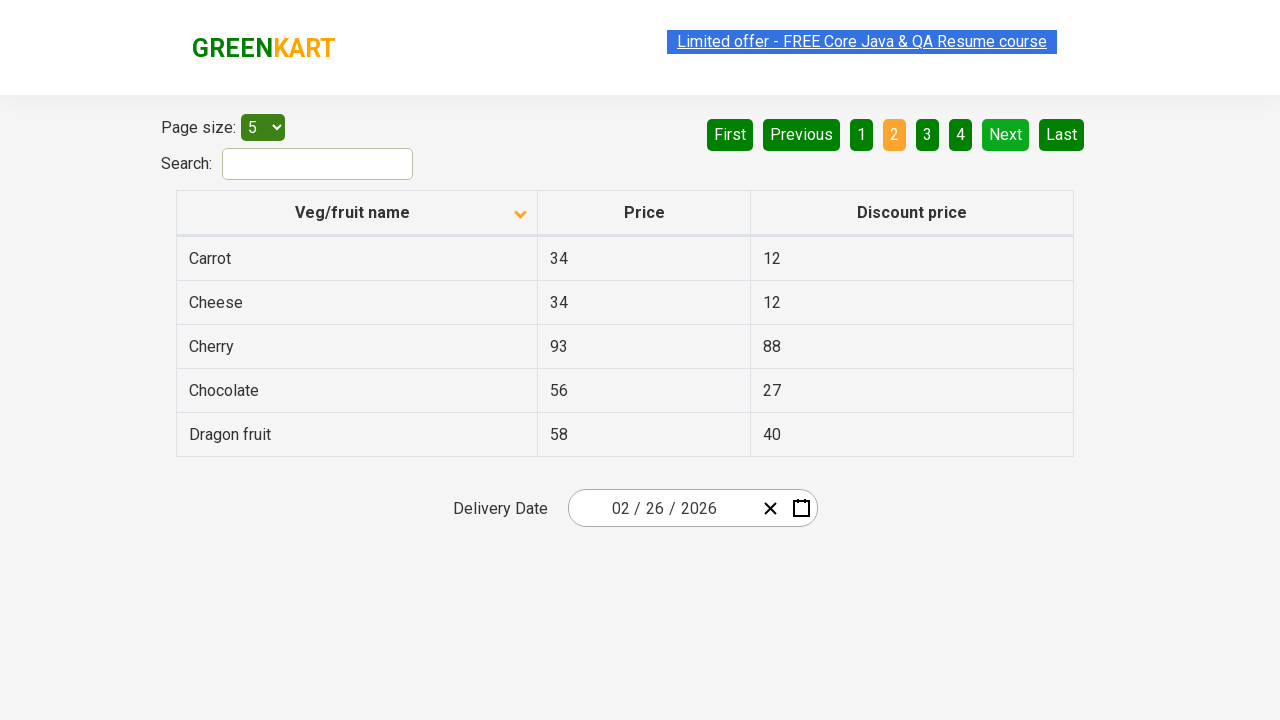

'Rice' not found on current page, clicked 'Next' button to navigate to next page at (1006, 134) on [aria-label='Next']
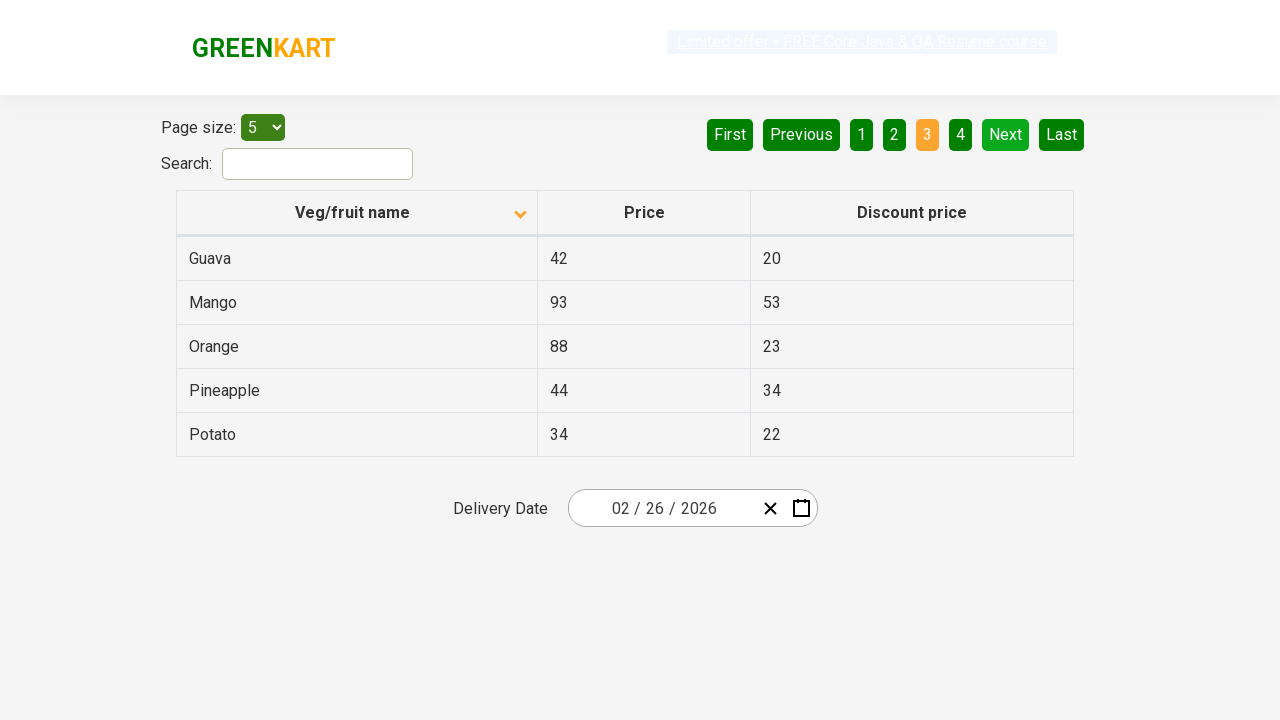

Next page loaded and table cells are visible
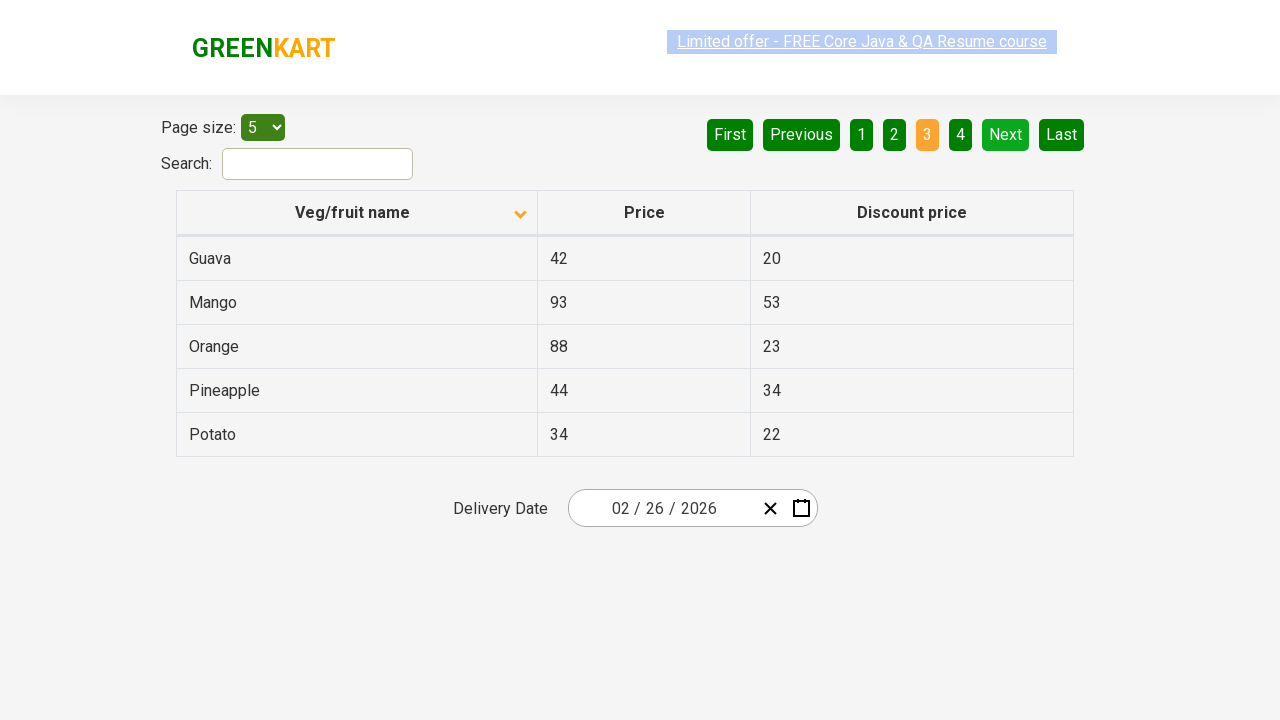

Located all rows in current page
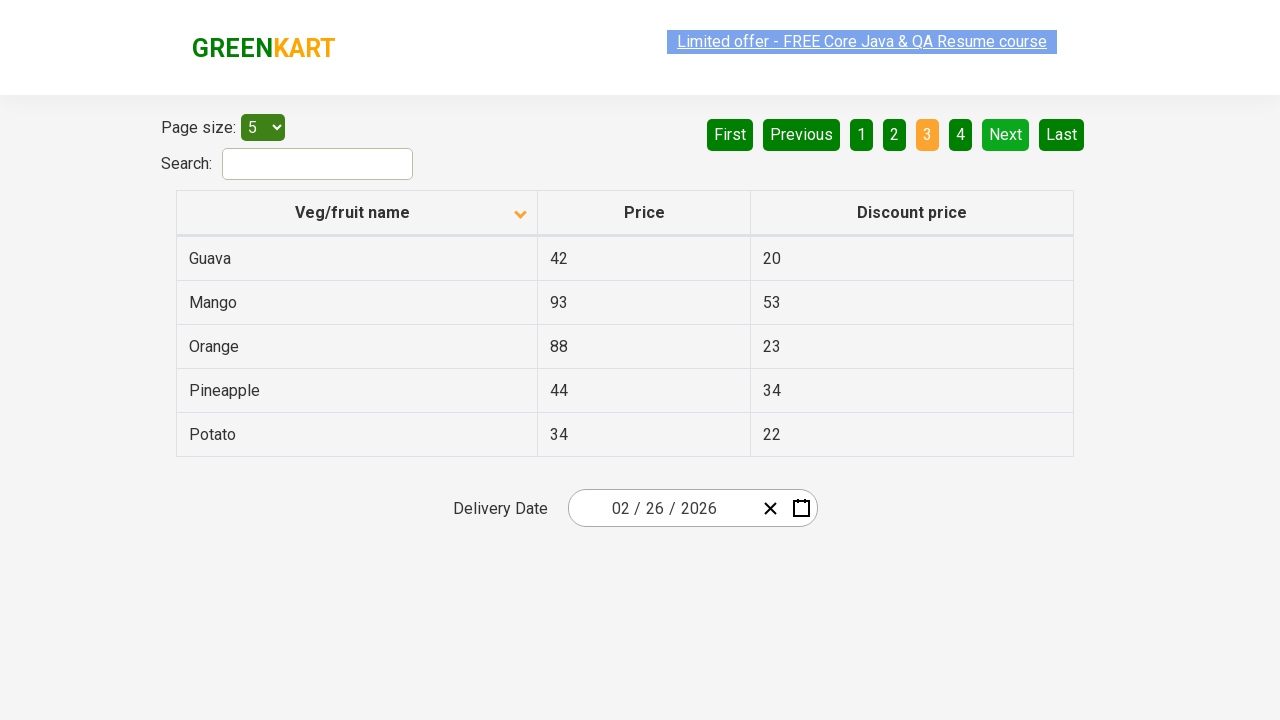

Filtered rows to find 'Rice' items
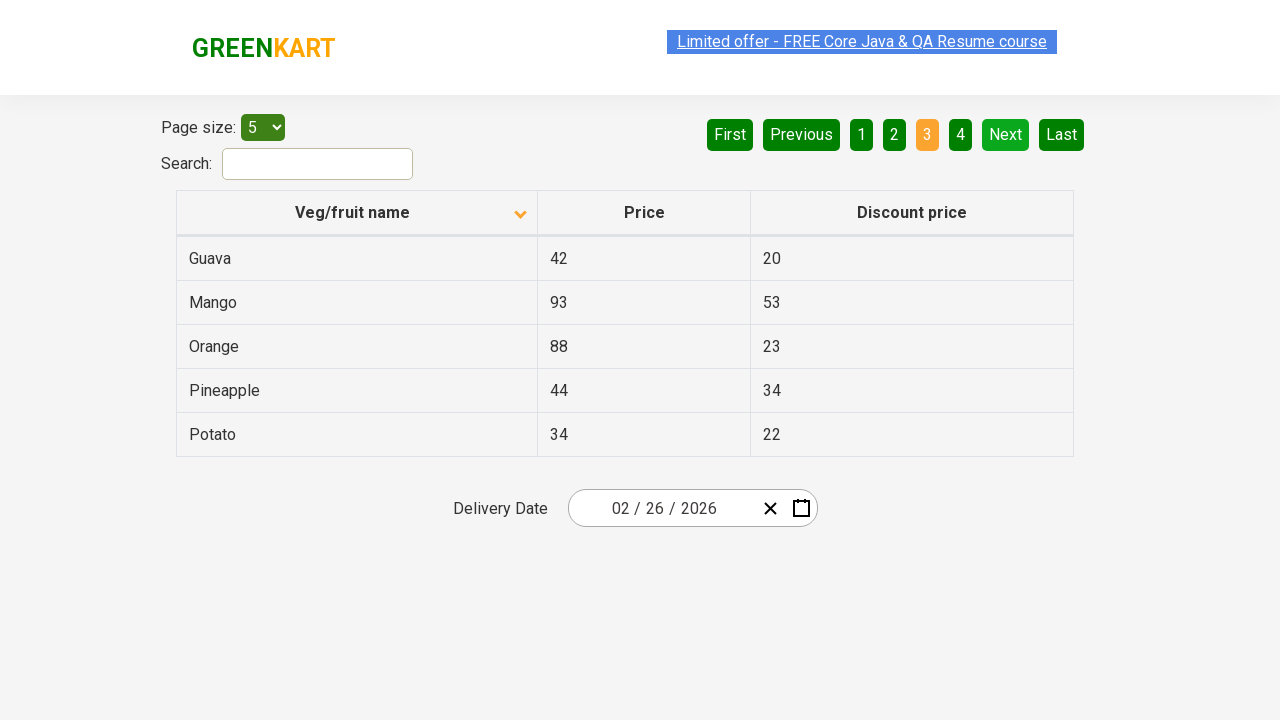

'Rice' not found on current page, clicked 'Next' button to navigate to next page at (1006, 134) on [aria-label='Next']
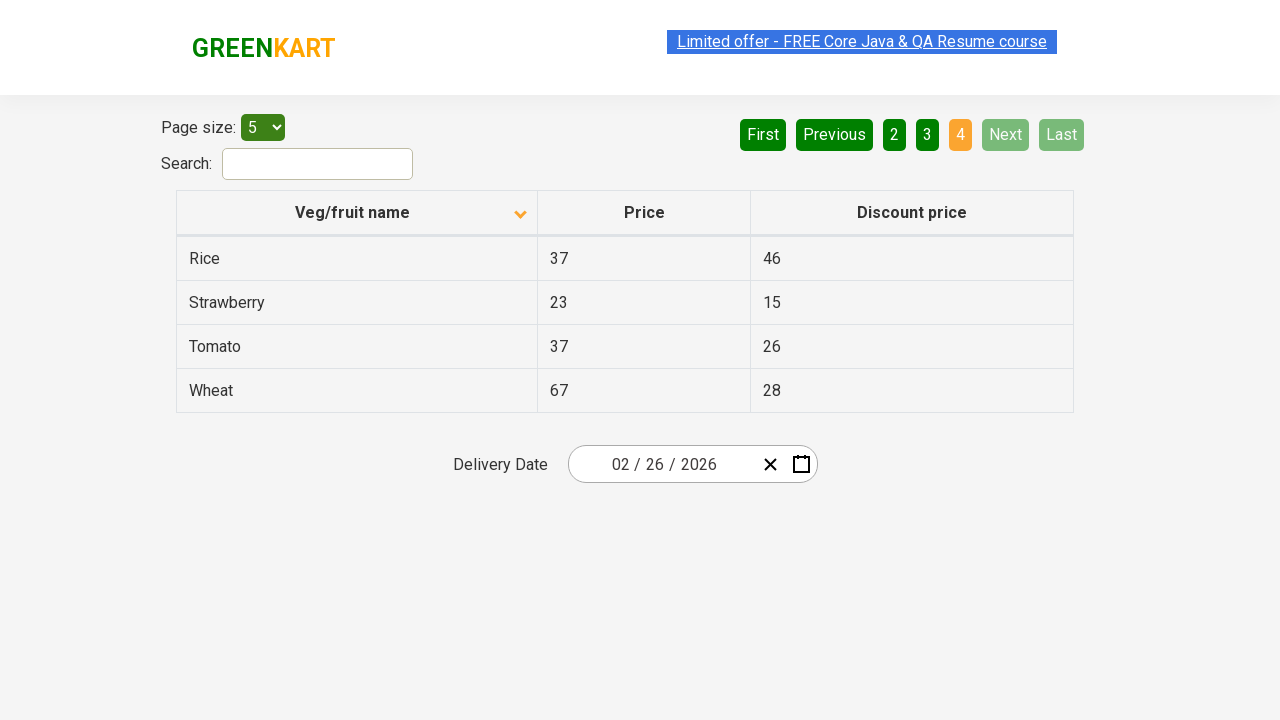

Next page loaded and table cells are visible
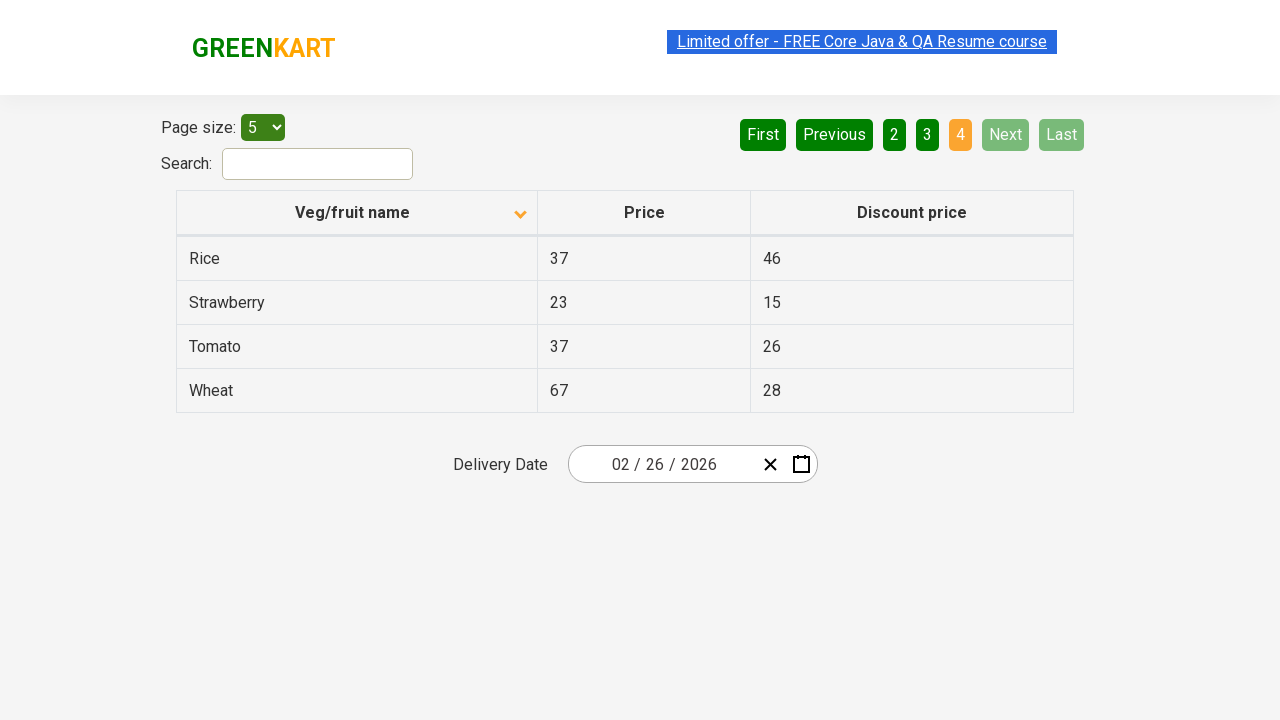

Located all rows in current page
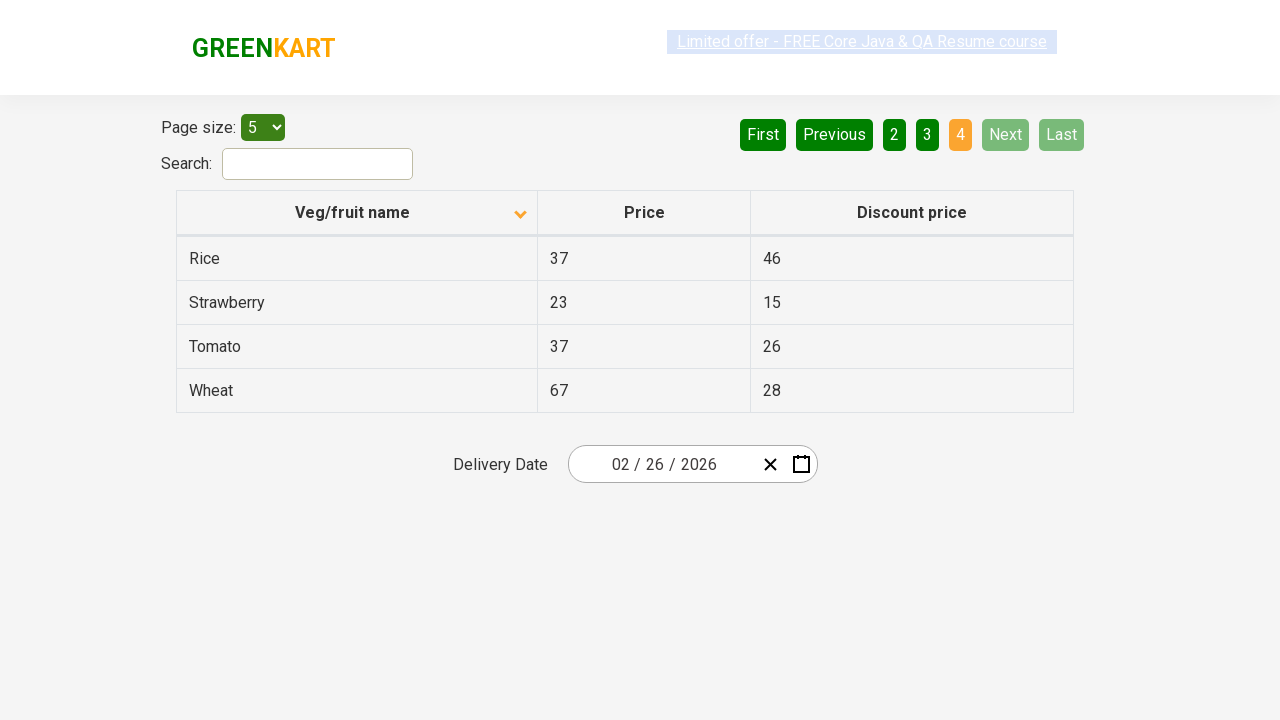

Filtered rows to find 'Rice' items
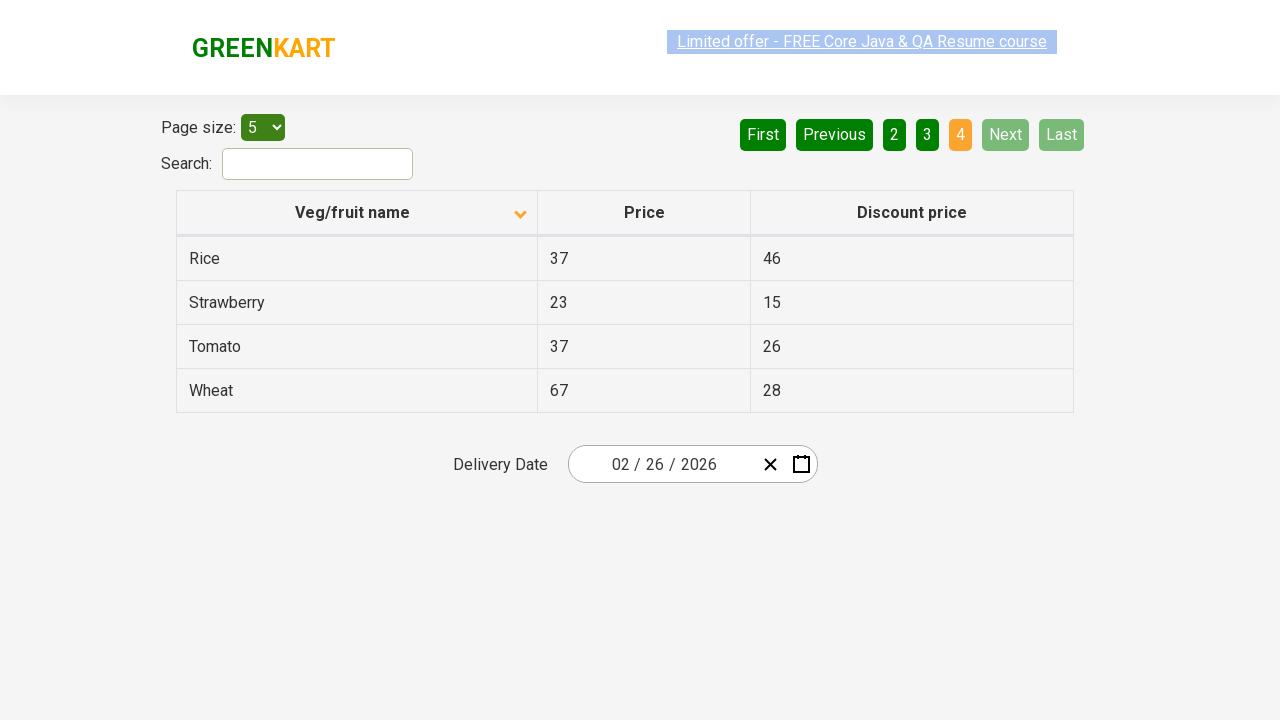

Found 'Rice' in current page, located price element
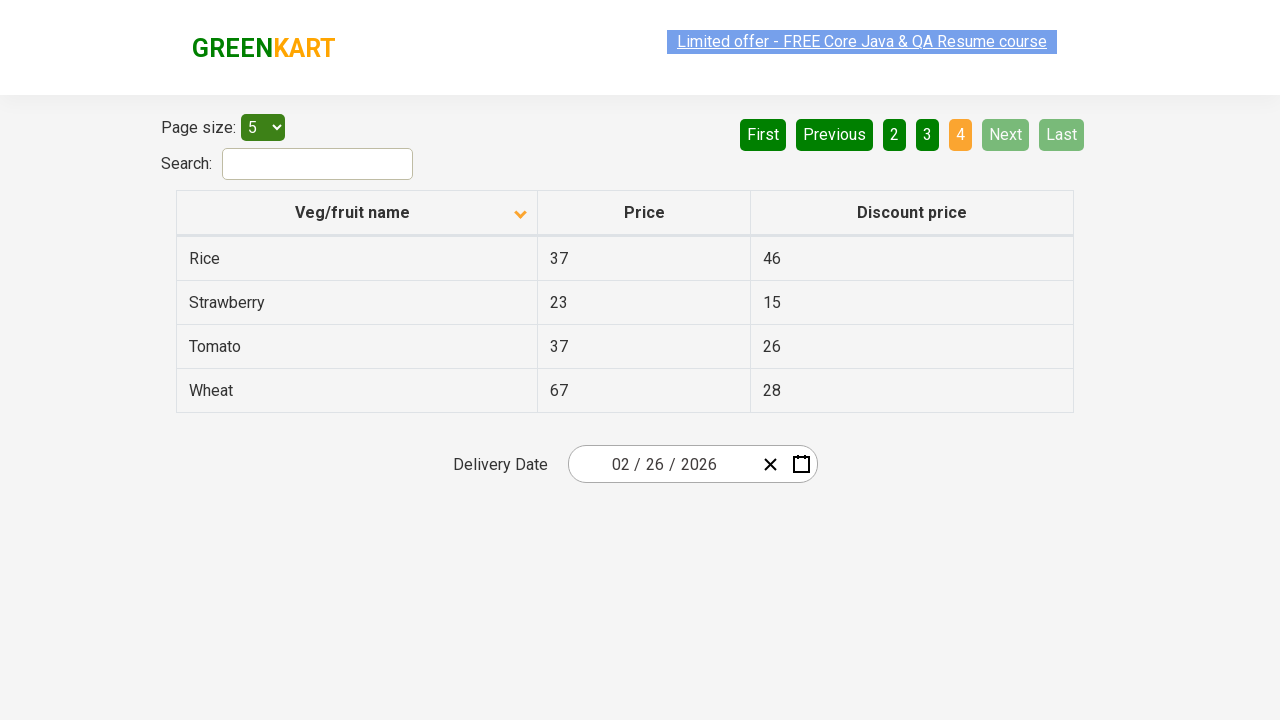

Retrieved price of Rice: 37
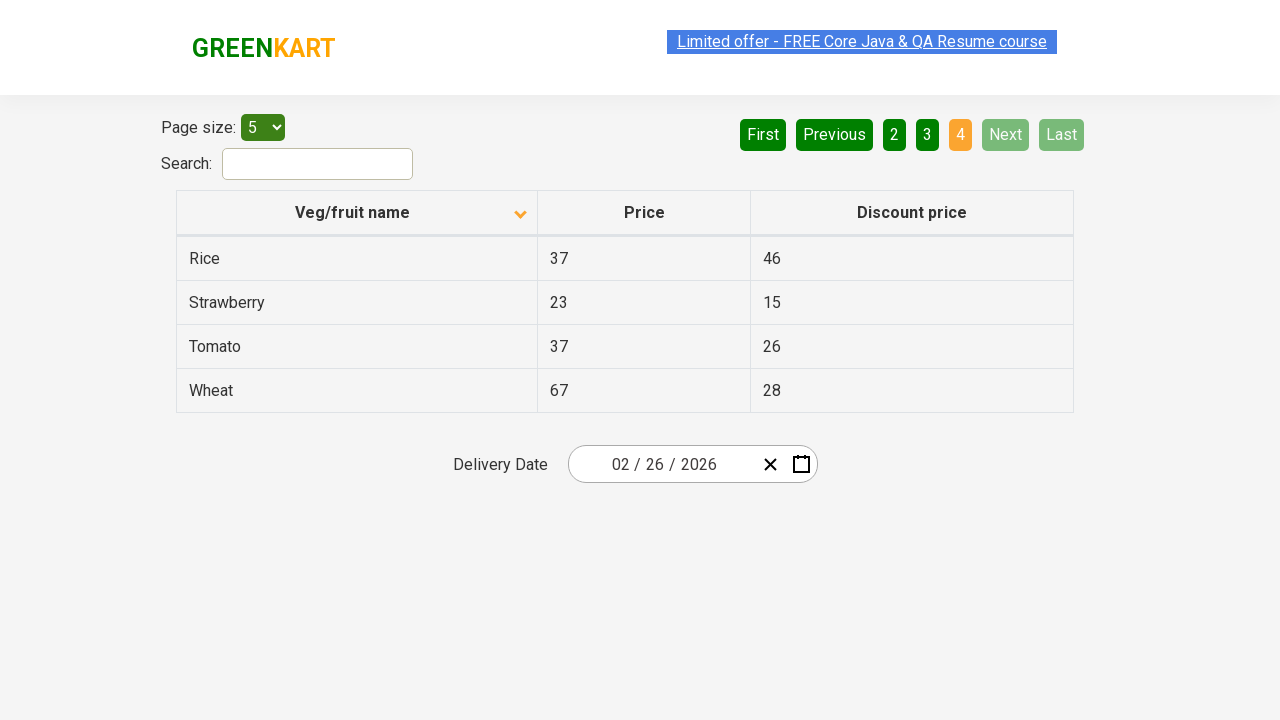

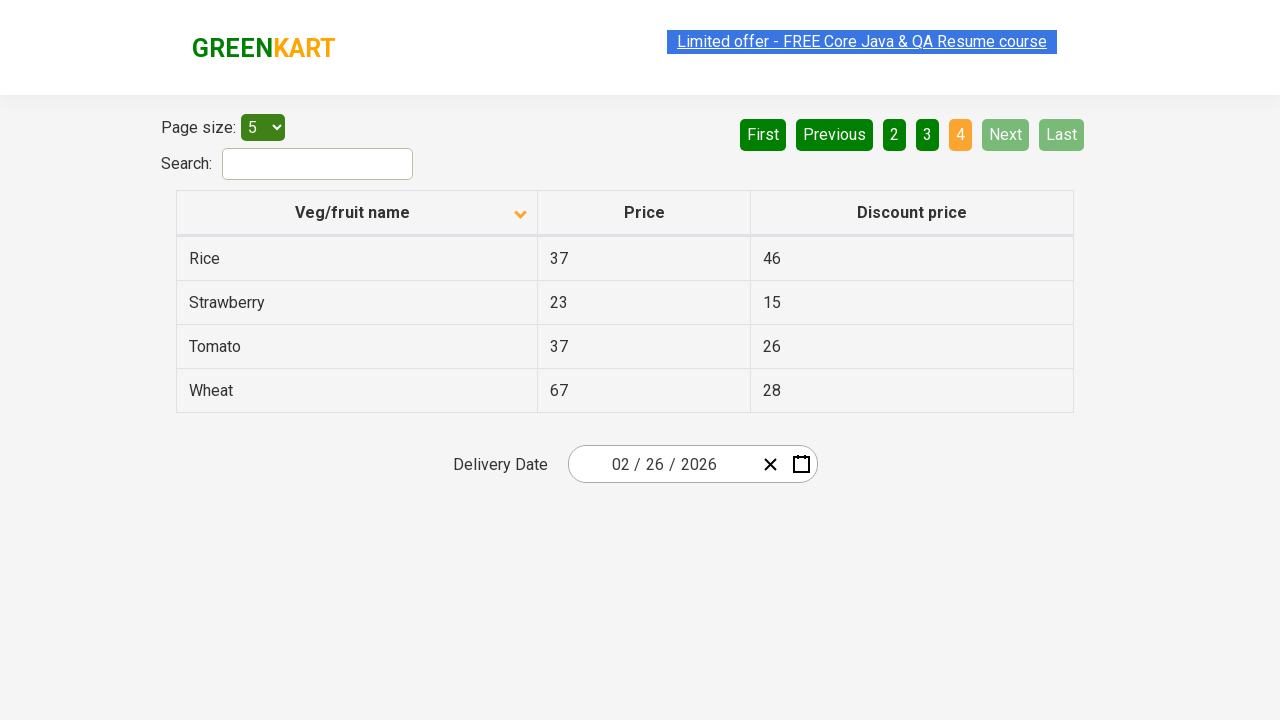